Verifies that the OrangeHRM login page loads correctly by checking that the page title is "OrangeHRM"

Starting URL: https://opensource-demo.orangehrmlive.com/web/index.php/auth/login

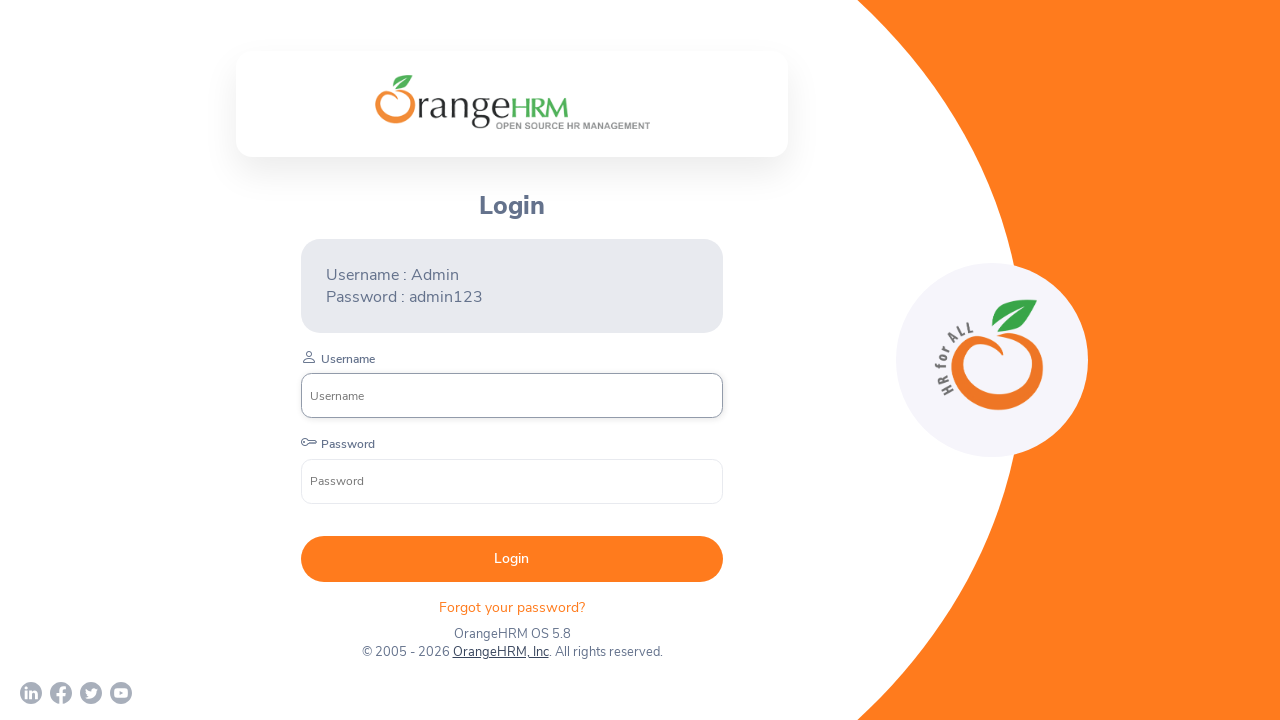

Waited for username input field to load on login page
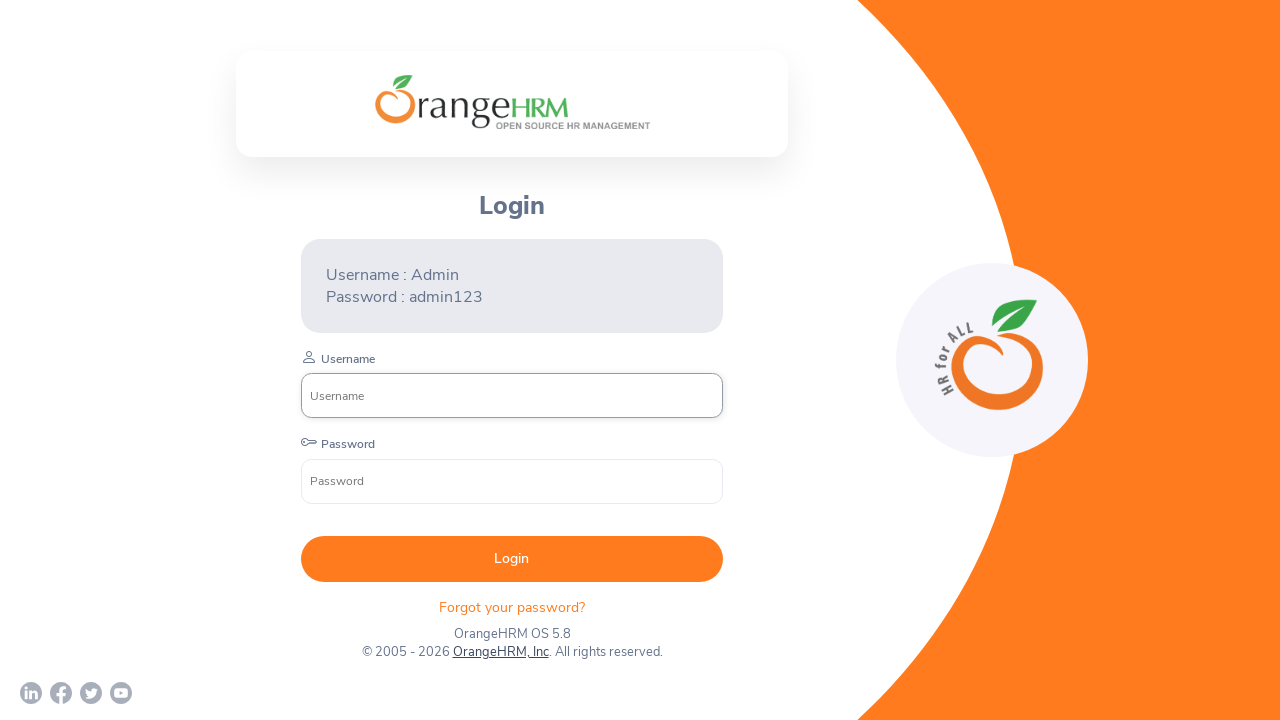

Verified page title is 'OrangeHRM'
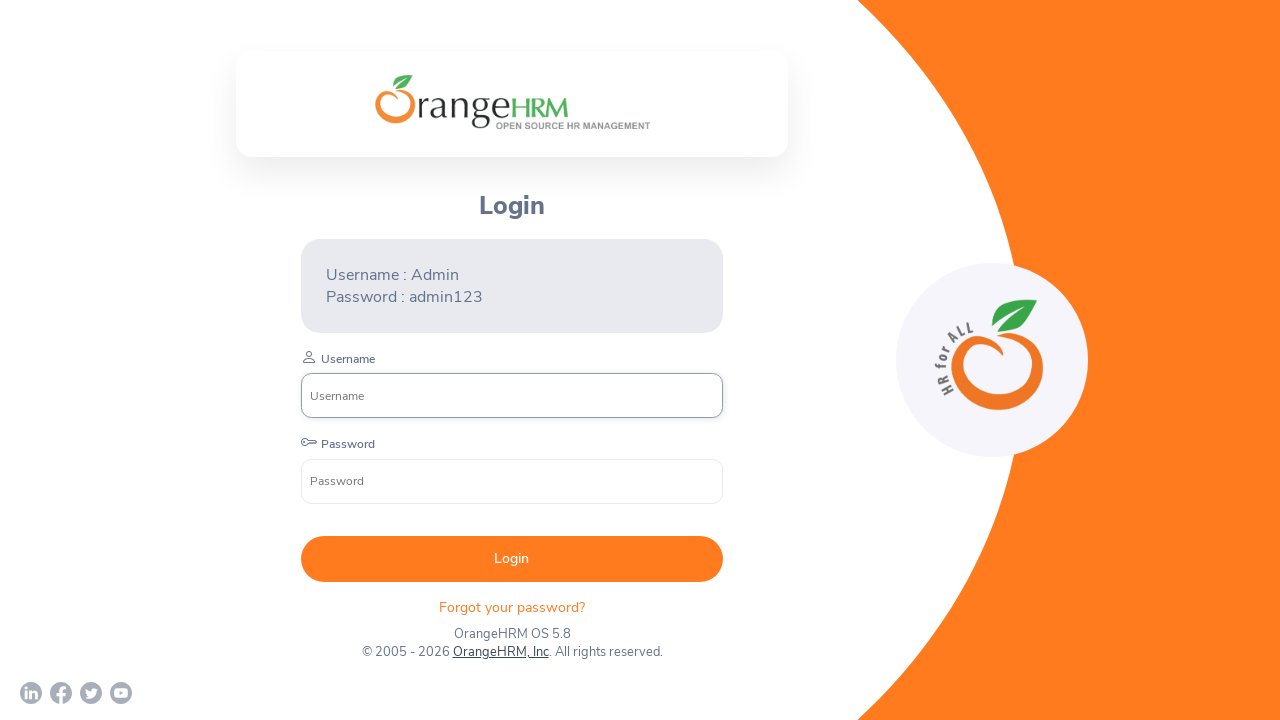

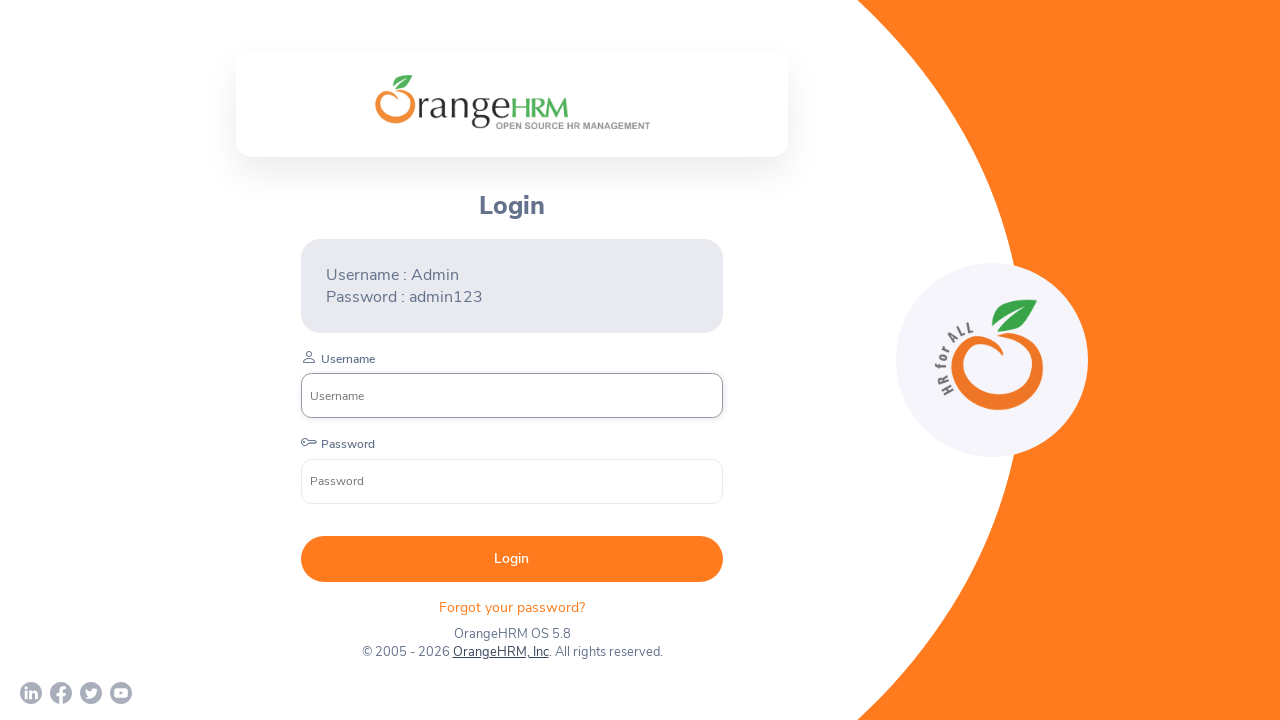